Tests the Selenium homepage by navigating to it, verifying the body element loads, and maximizing the browser window.

Starting URL: https://selenium.dev/

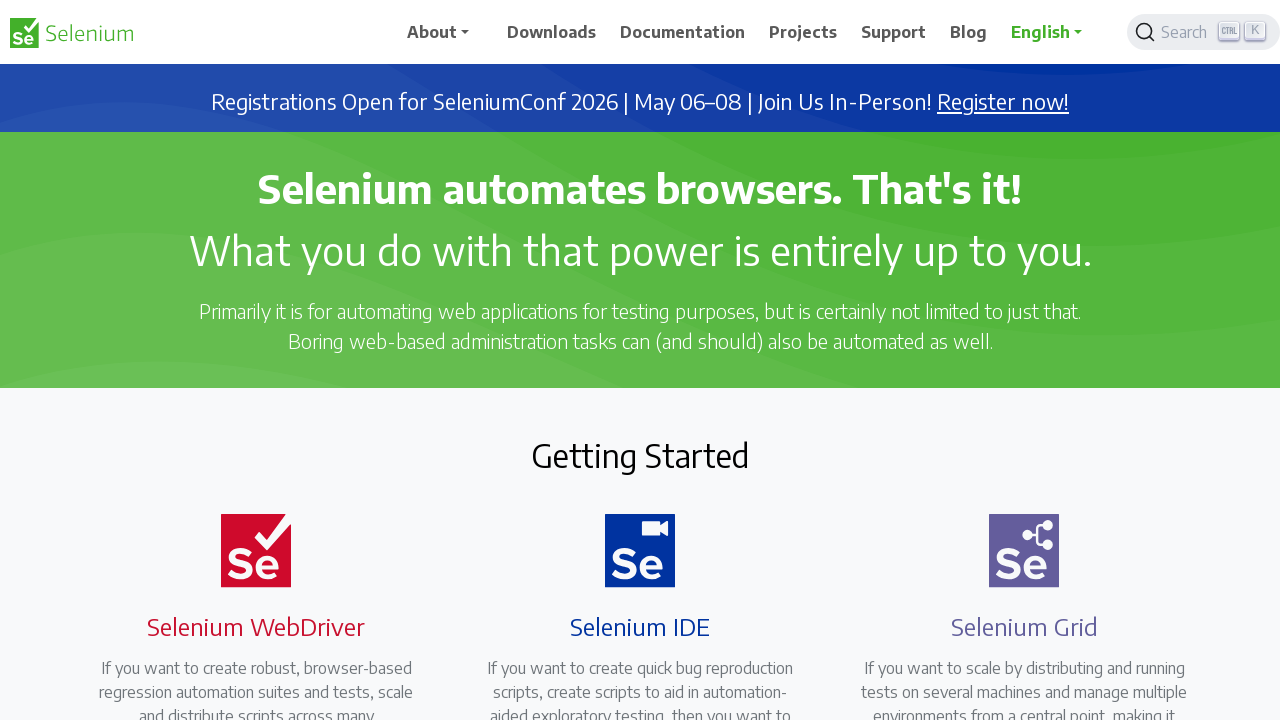

Waited for body element to load on Selenium homepage
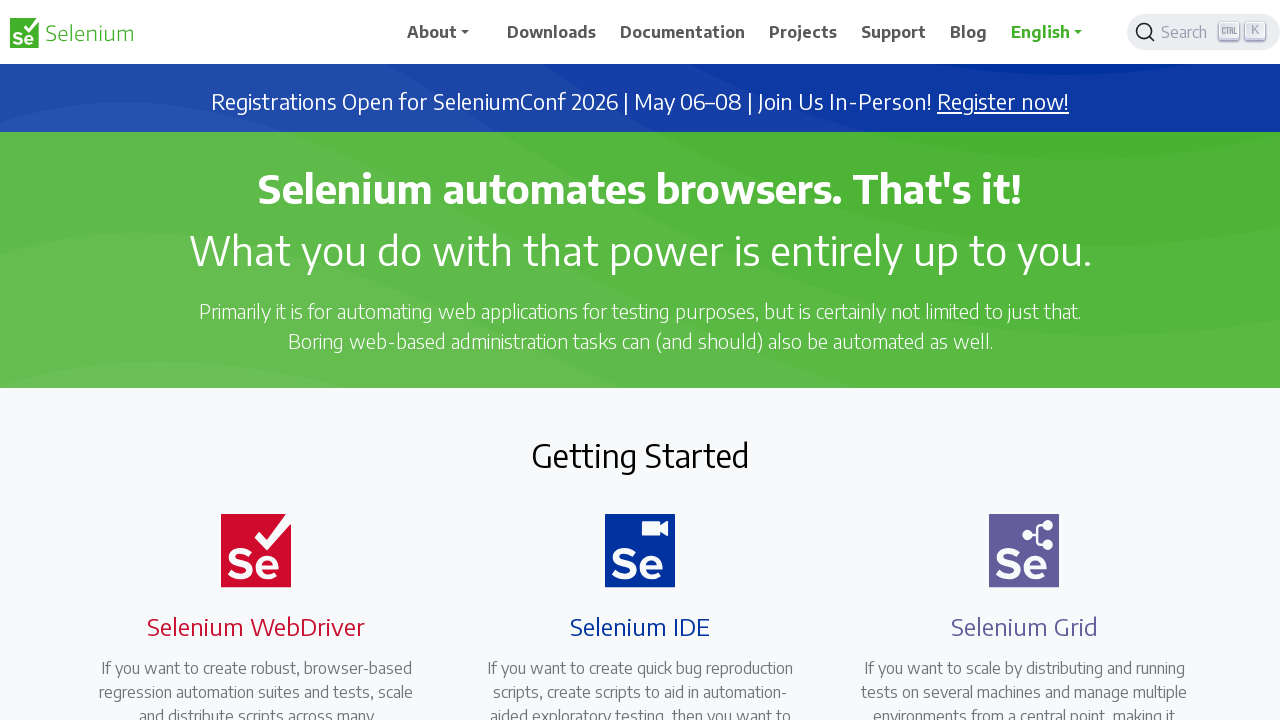

Retrieved body text content to verify page loaded
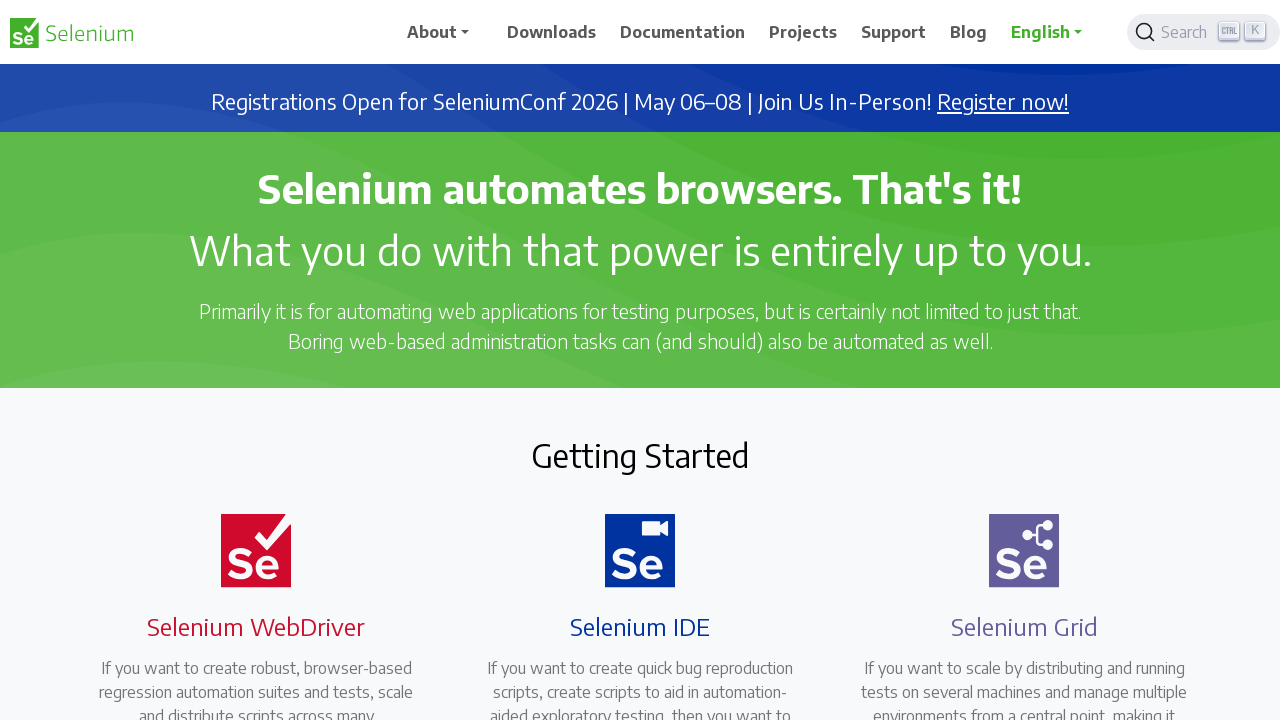

Maximized browser window to 1920x1080 resolution
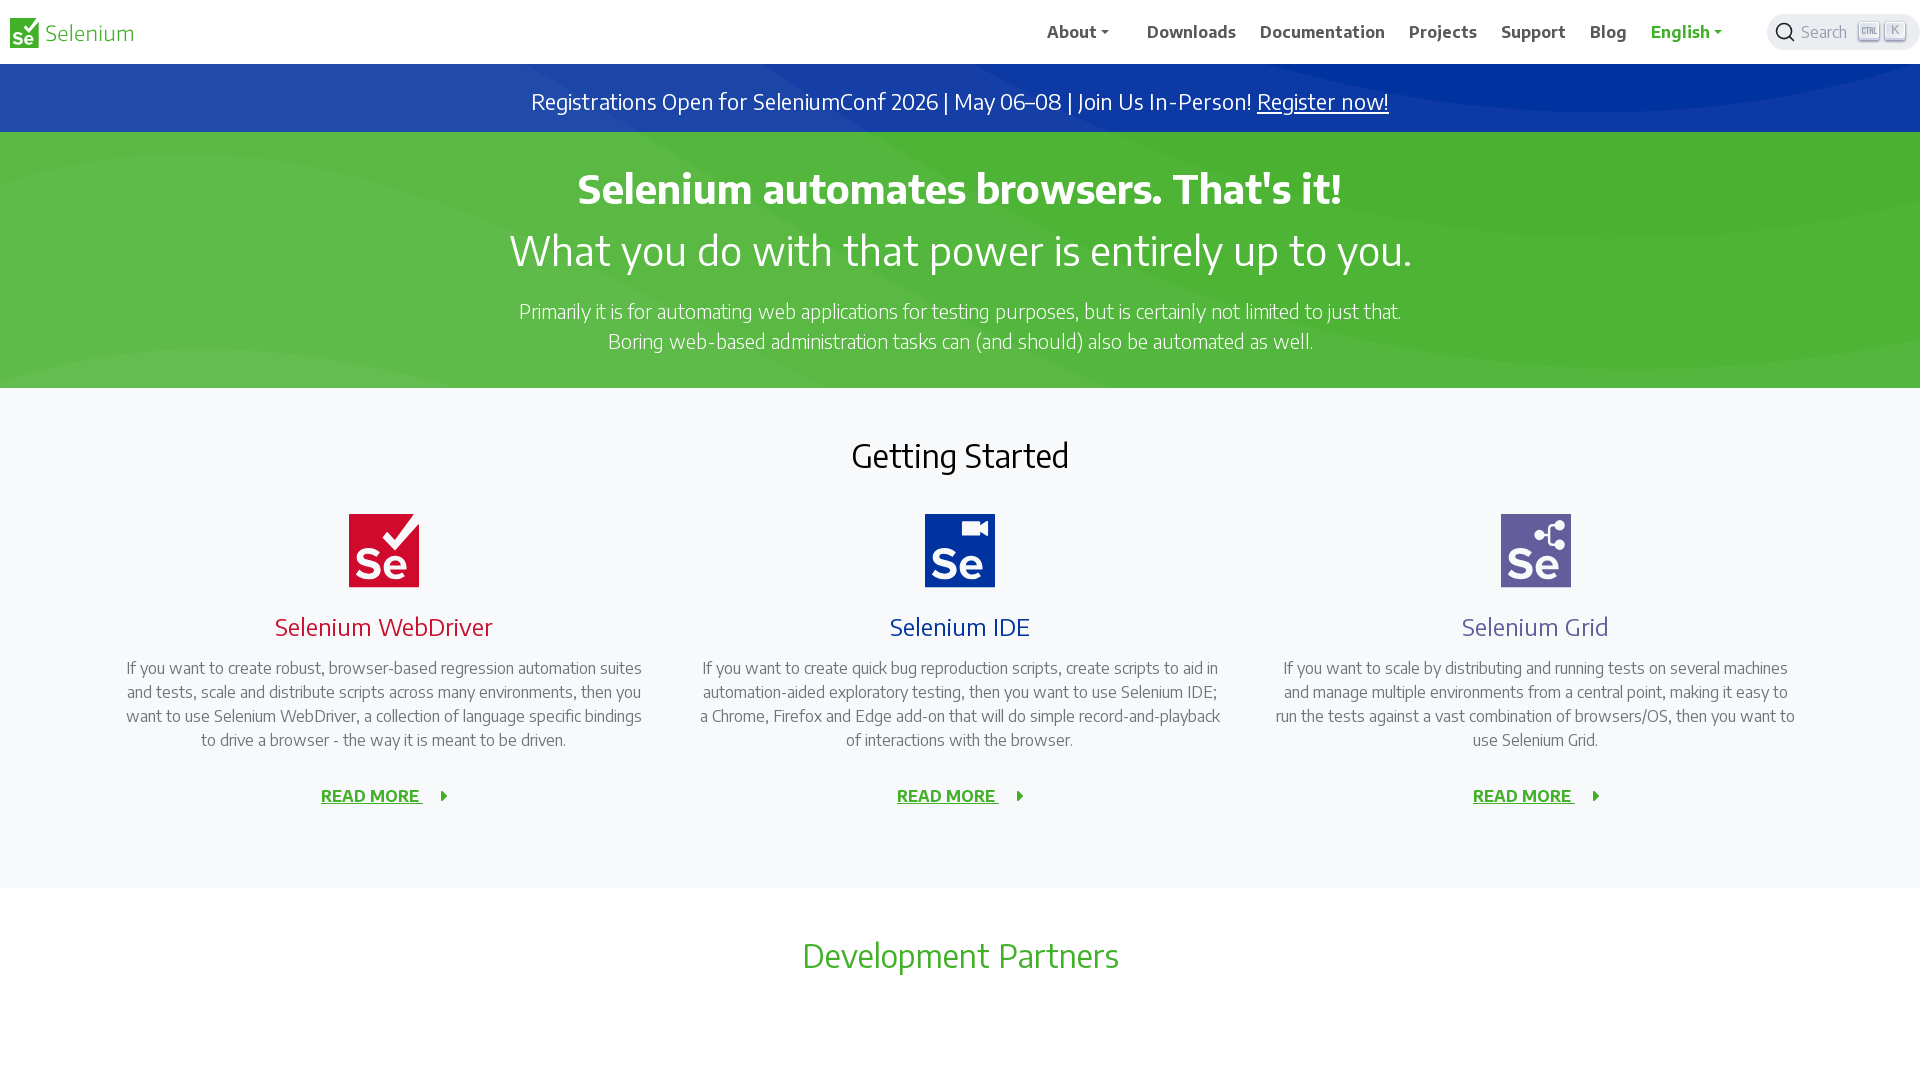

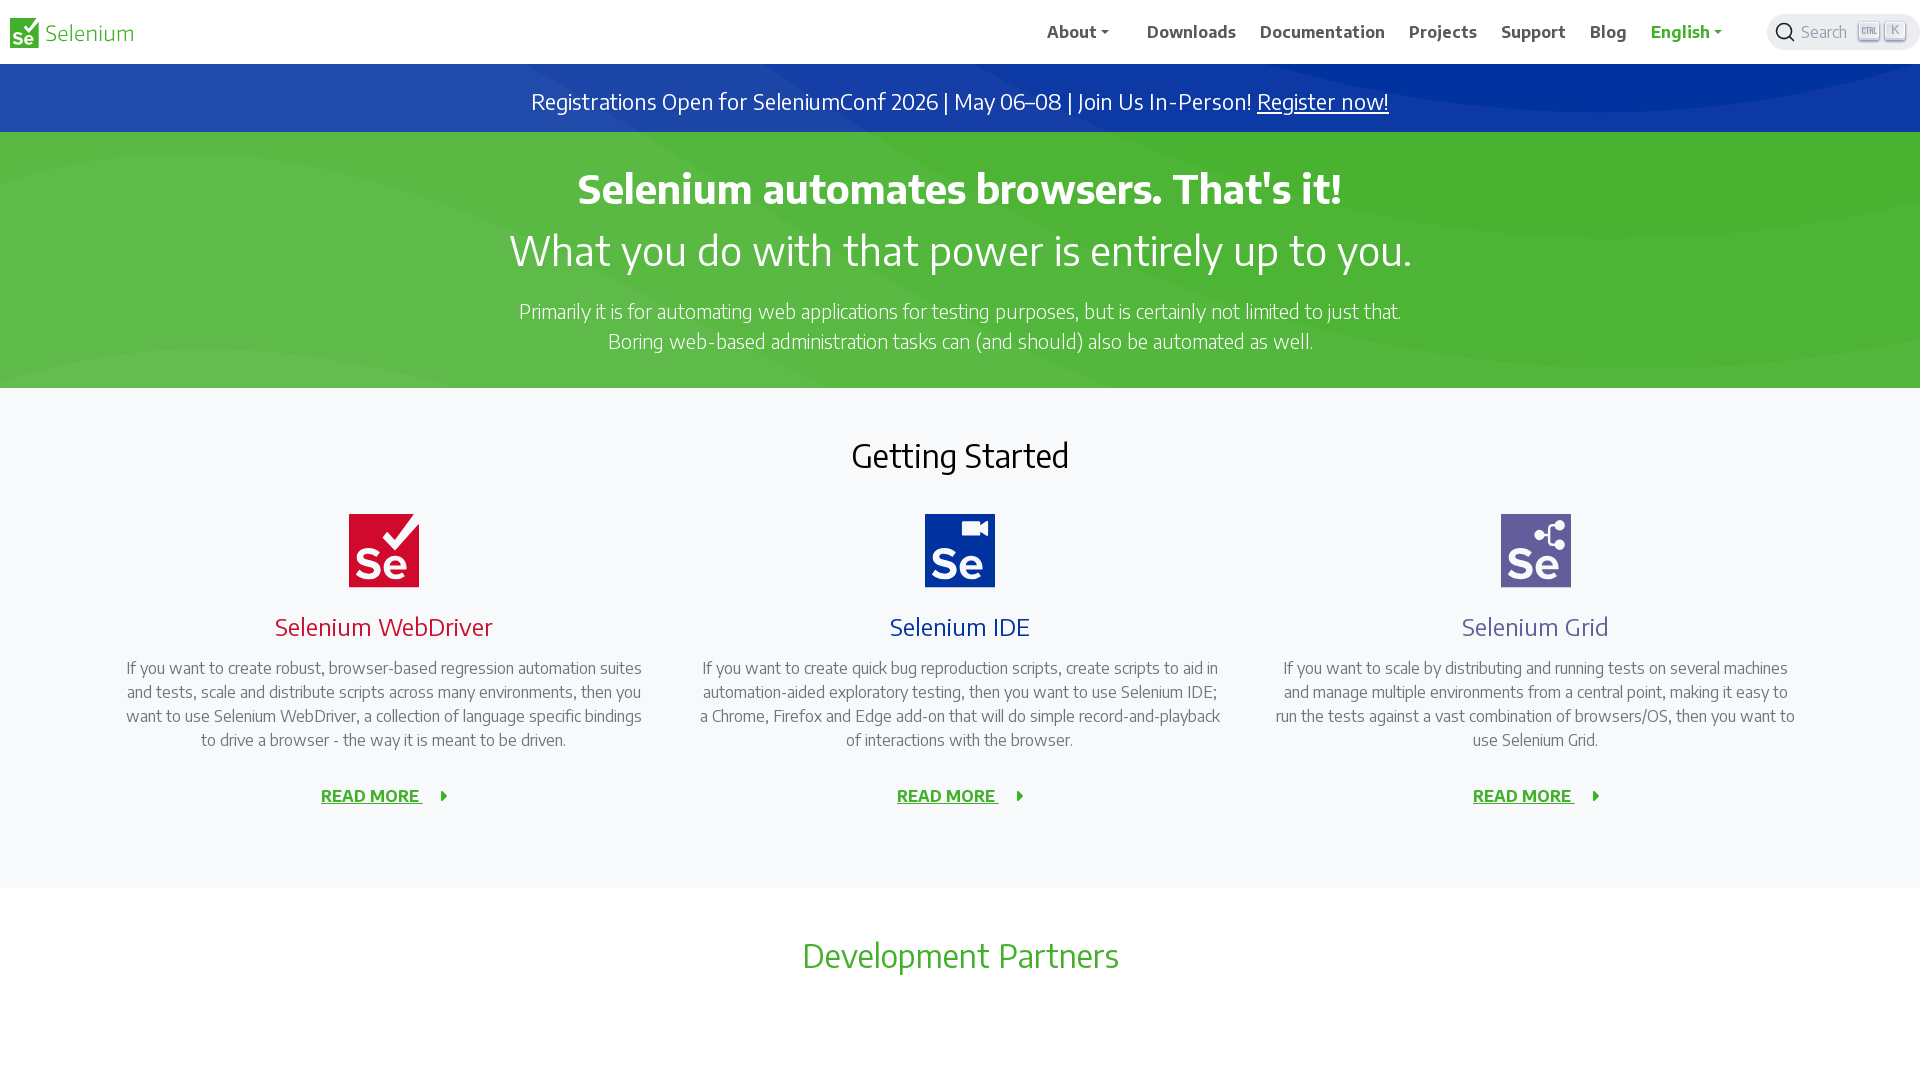